Tests the home page by verifying the header text and description paragraph are displayed correctly

Starting URL: https://acctabootcamp.github.io/site

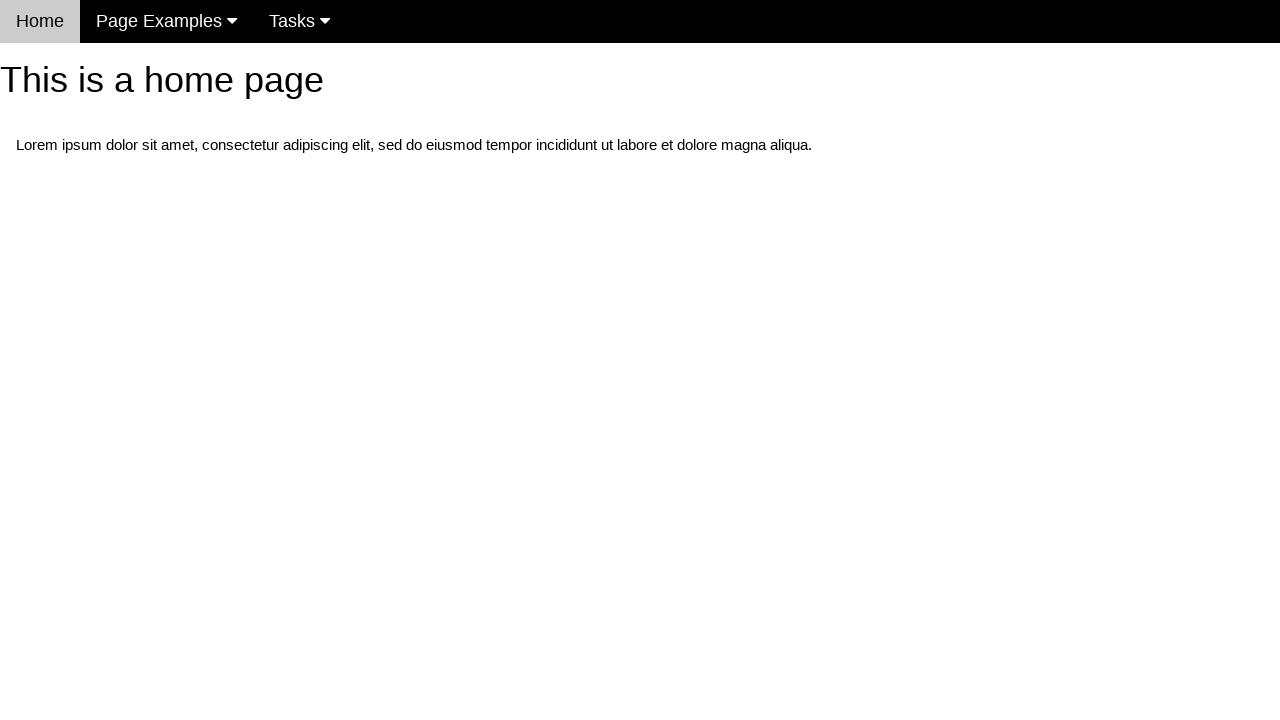

Navigated to home page at https://acctabootcamp.github.io/site
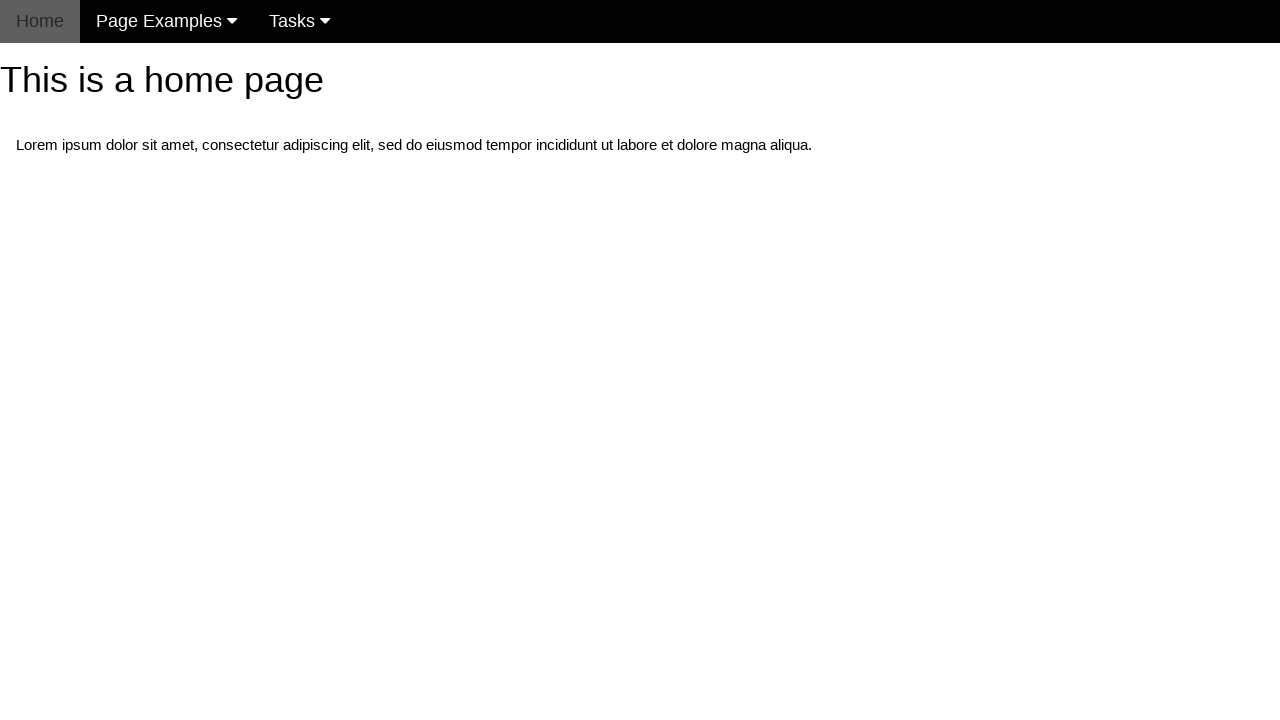

Retrieved header text content
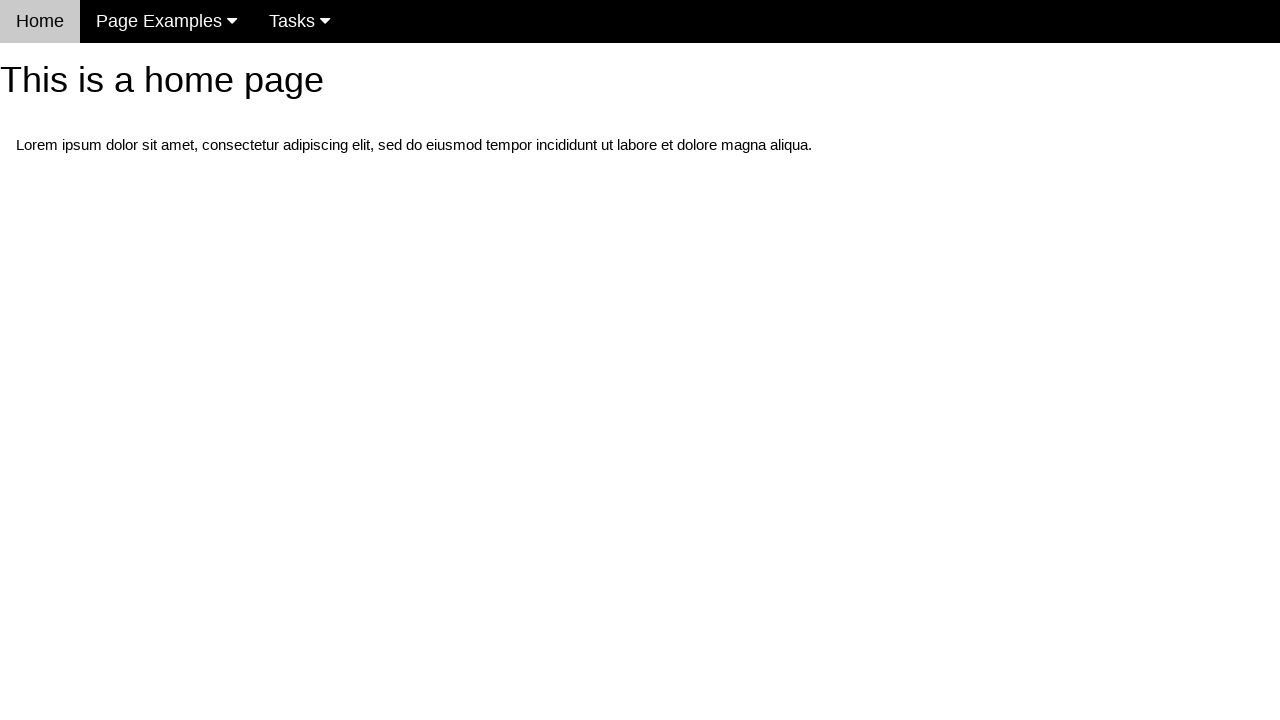

Verified header text is 'This is a home page'
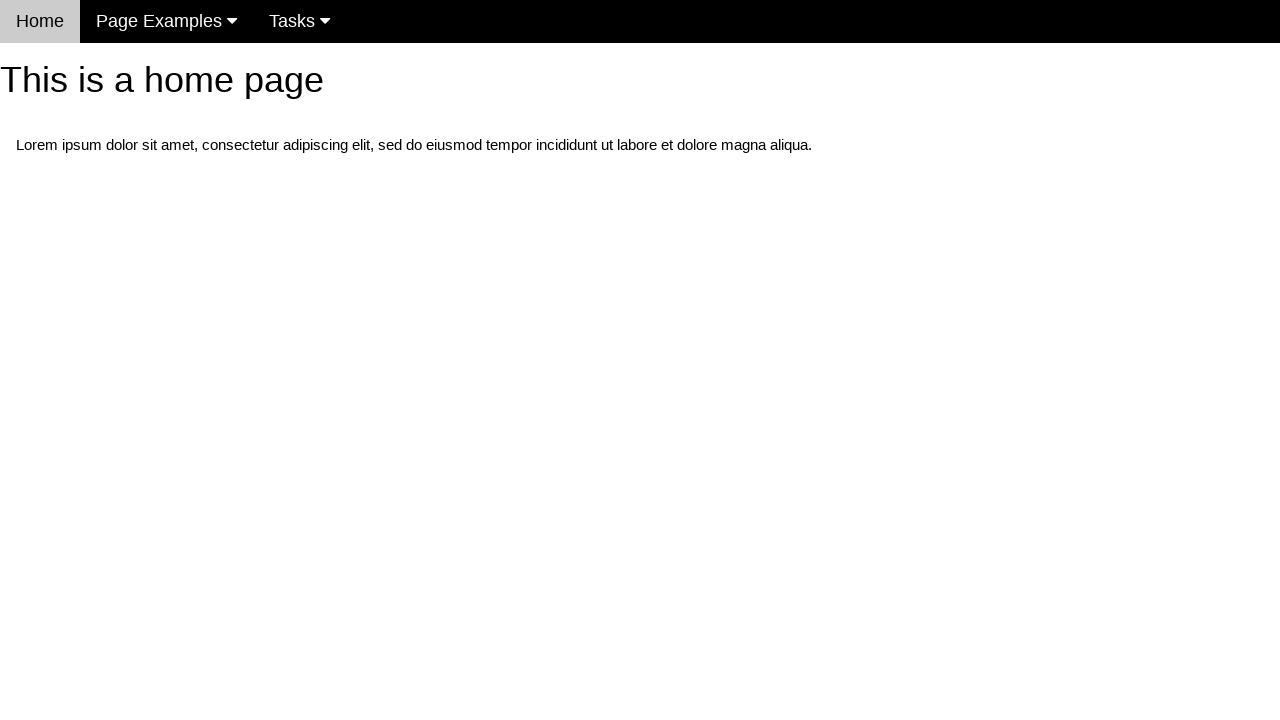

Retrieved description paragraph text content
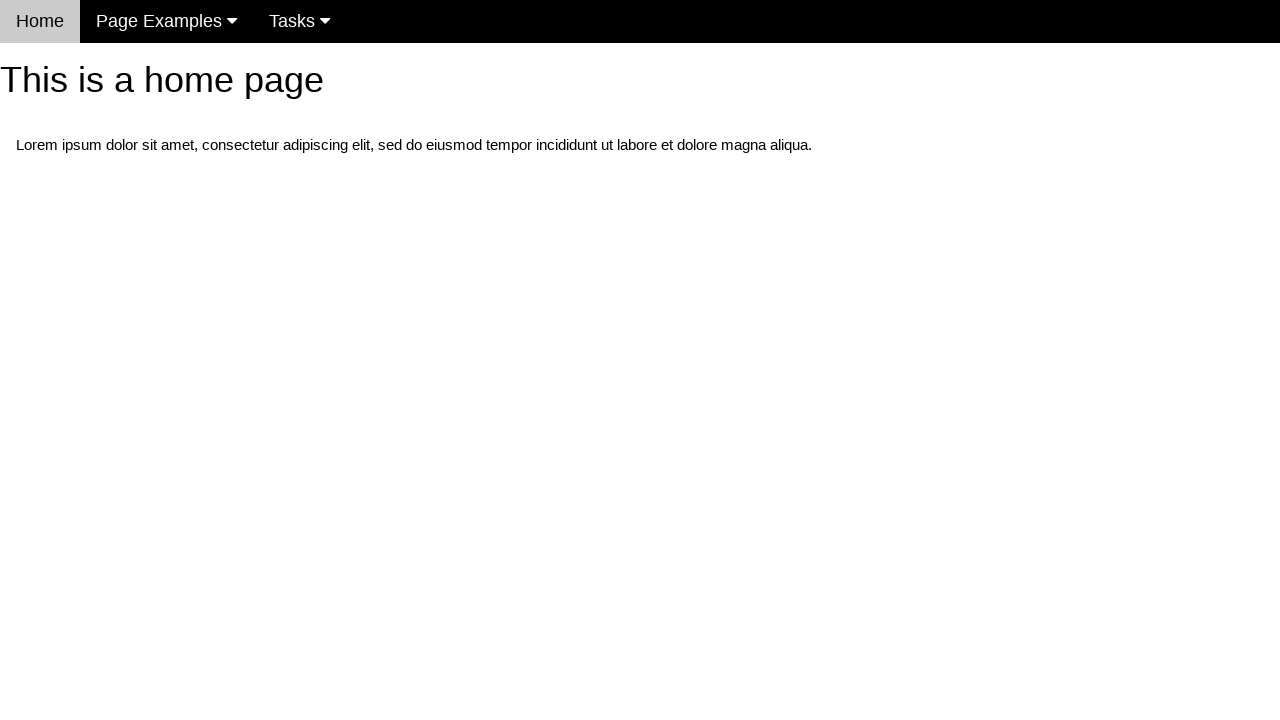

Verified description paragraph text matches expected content
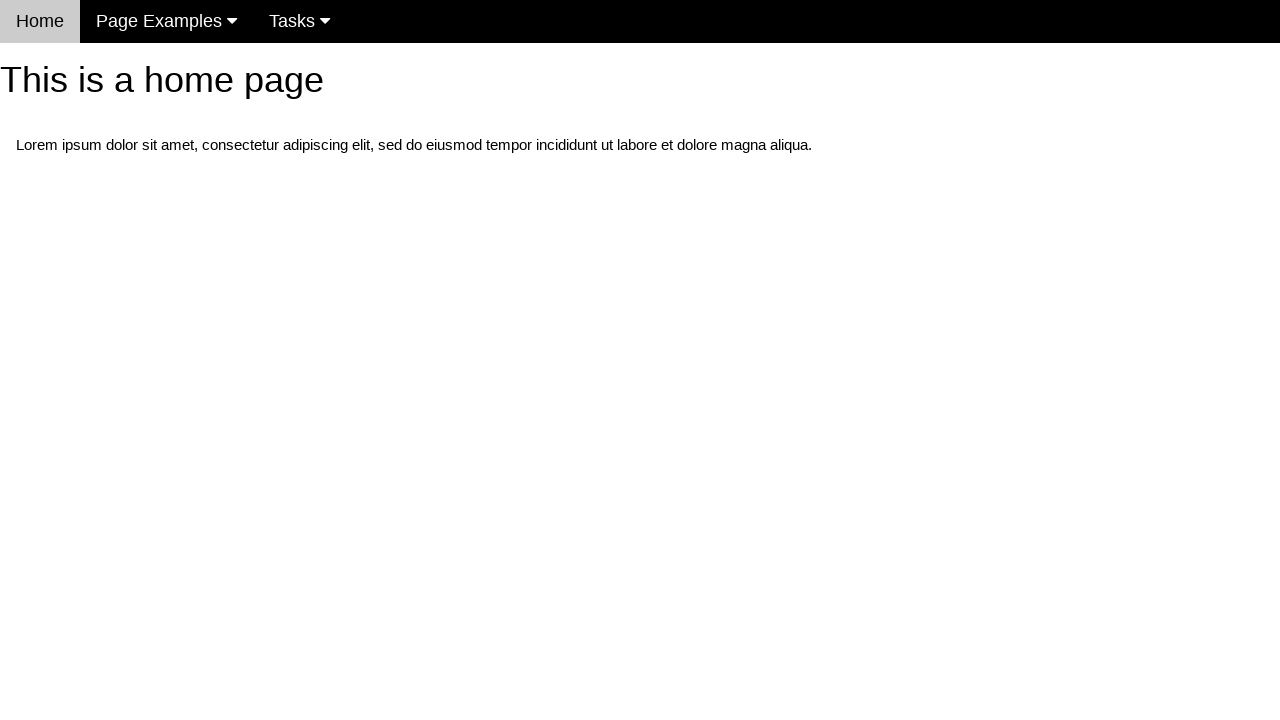

Waited for navigation bar element to be present
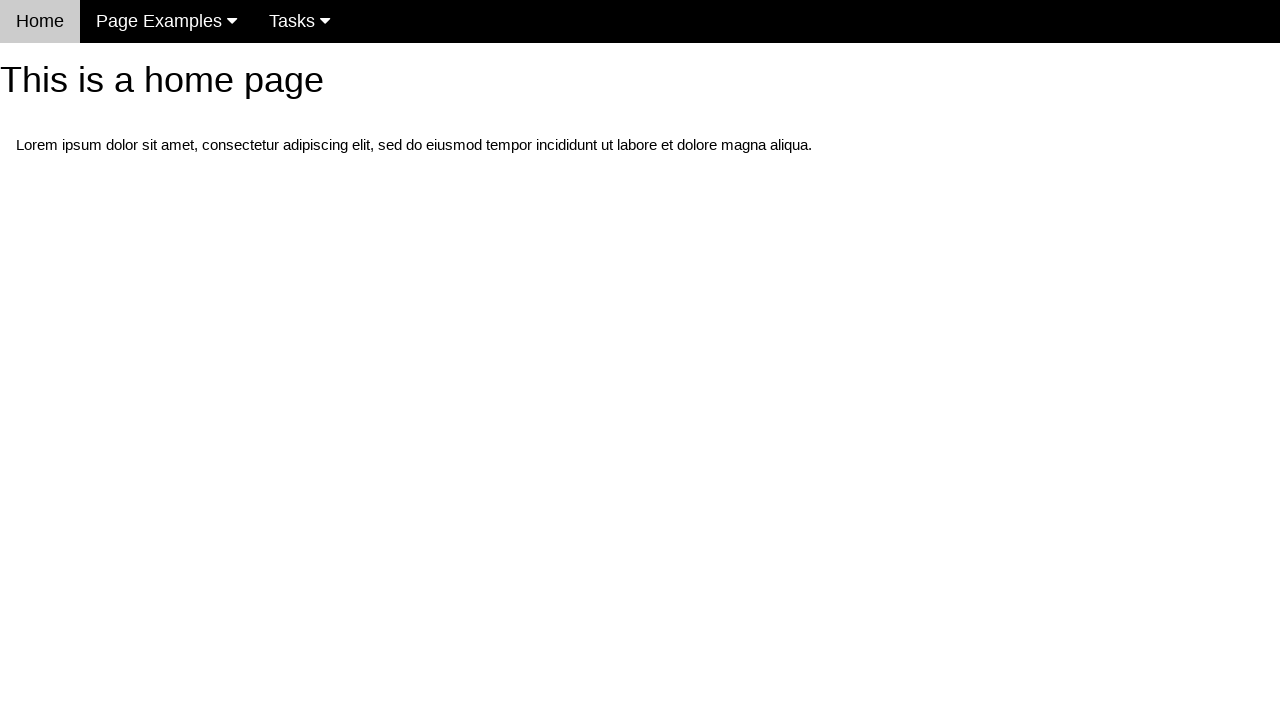

Verified navigation bar is visible on the page
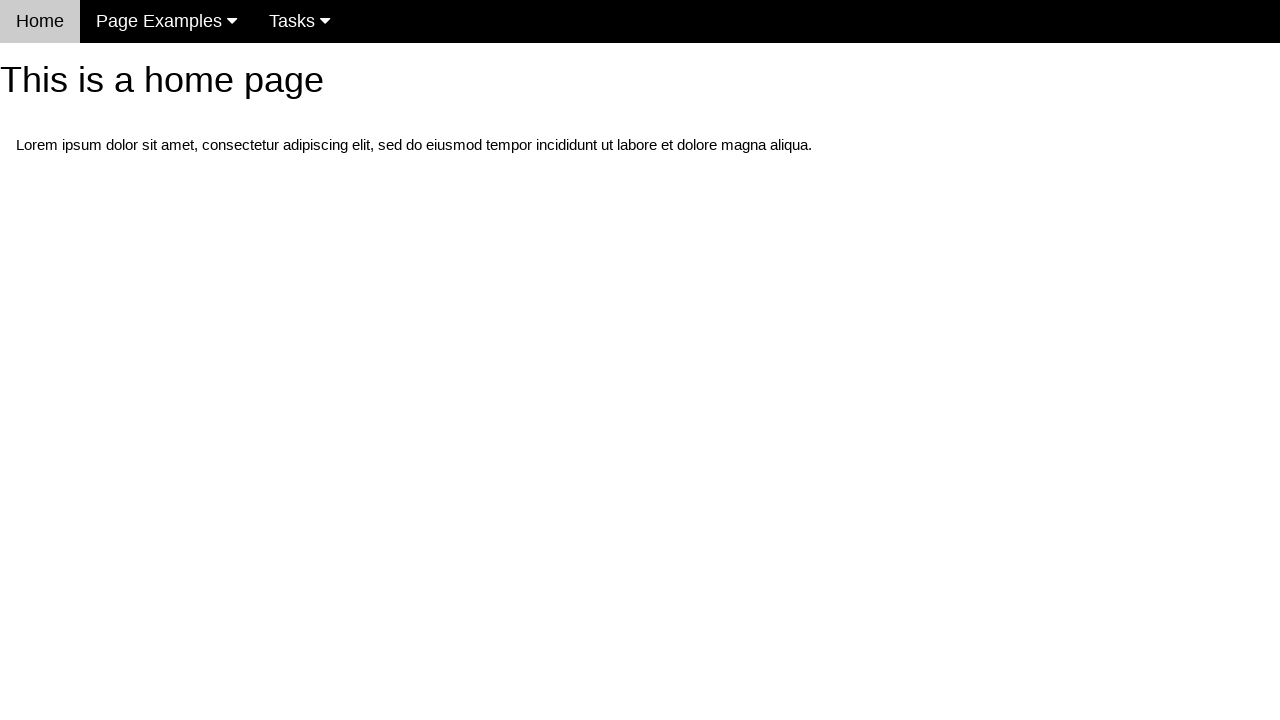

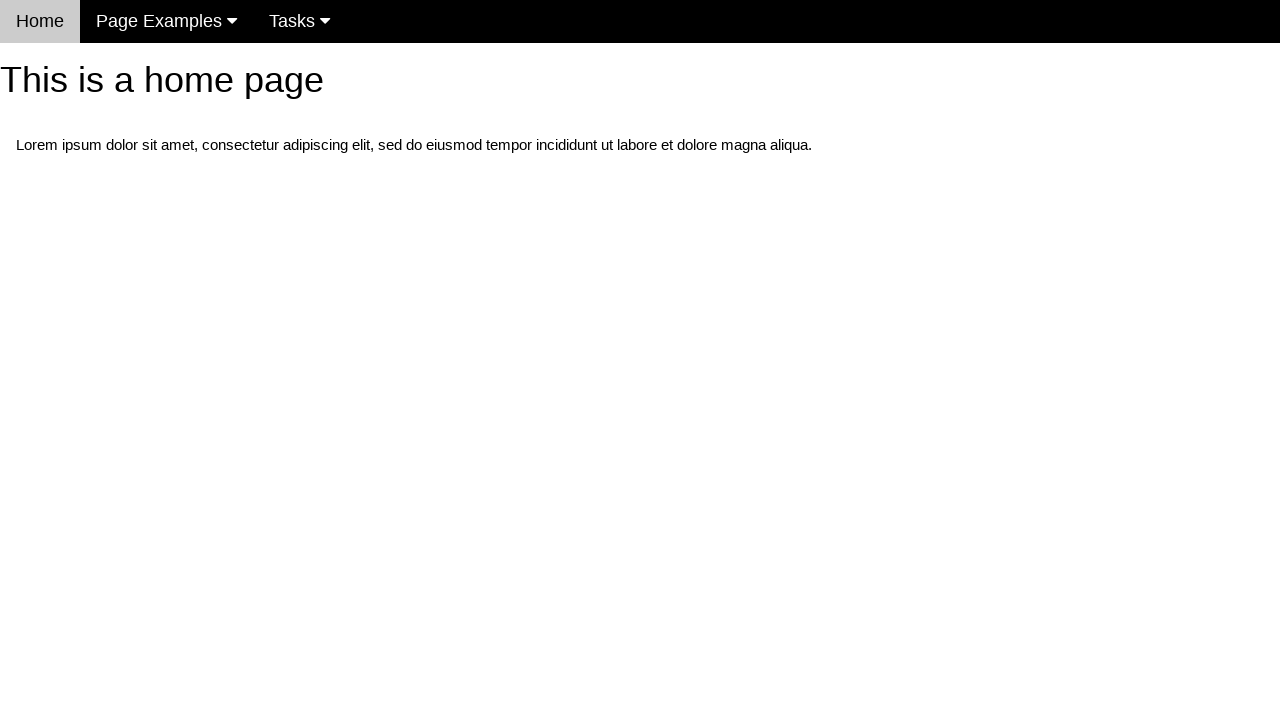